Tests checkbox interaction by checking if a checkbox is selected and then clicking it to toggle its state

Starting URL: https://bonigarcia.dev/selenium-webdriver-java/web-form.html

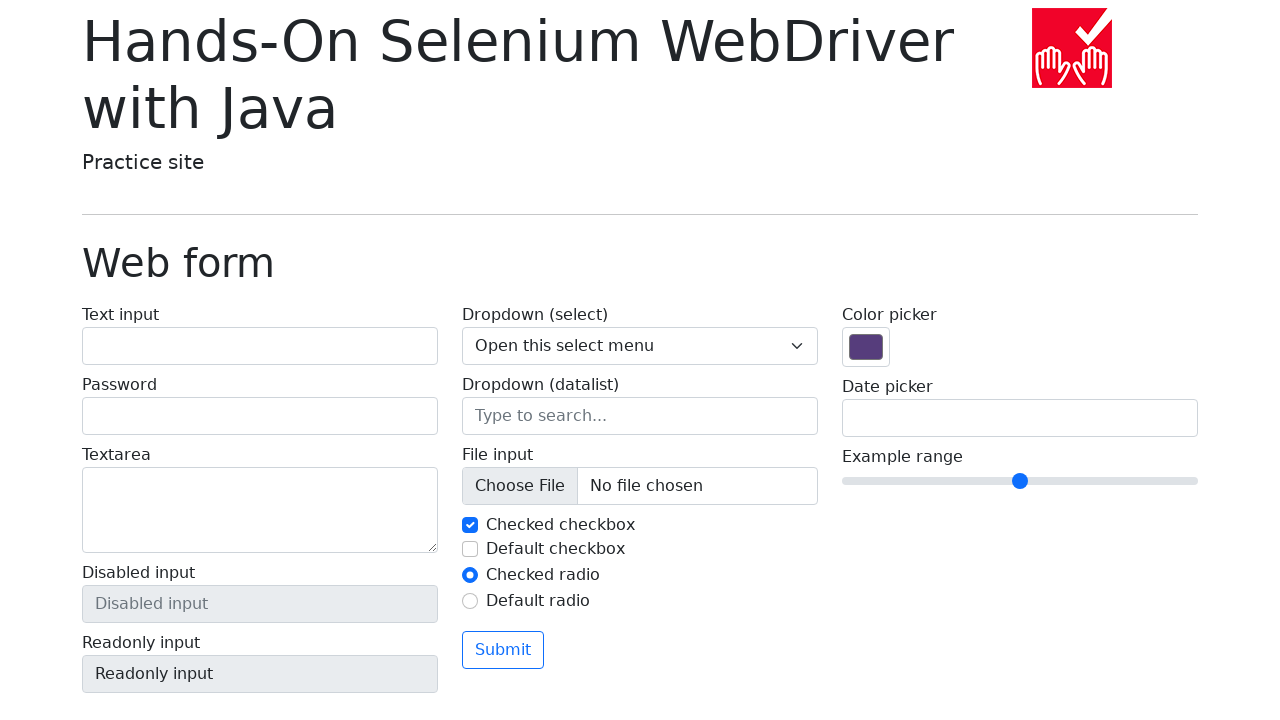

Located the first checkbox element with id 'my-check-1'
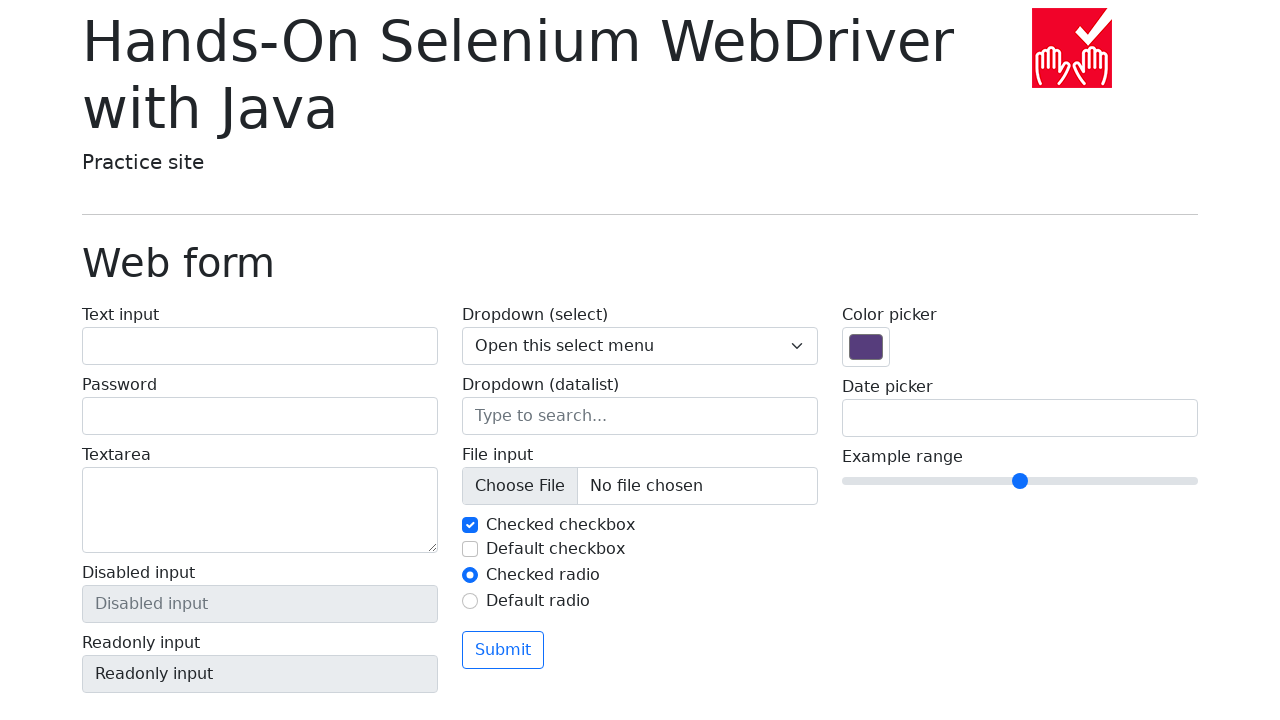

Clicked the checkbox to toggle its state at (470, 525) on #my-check-1
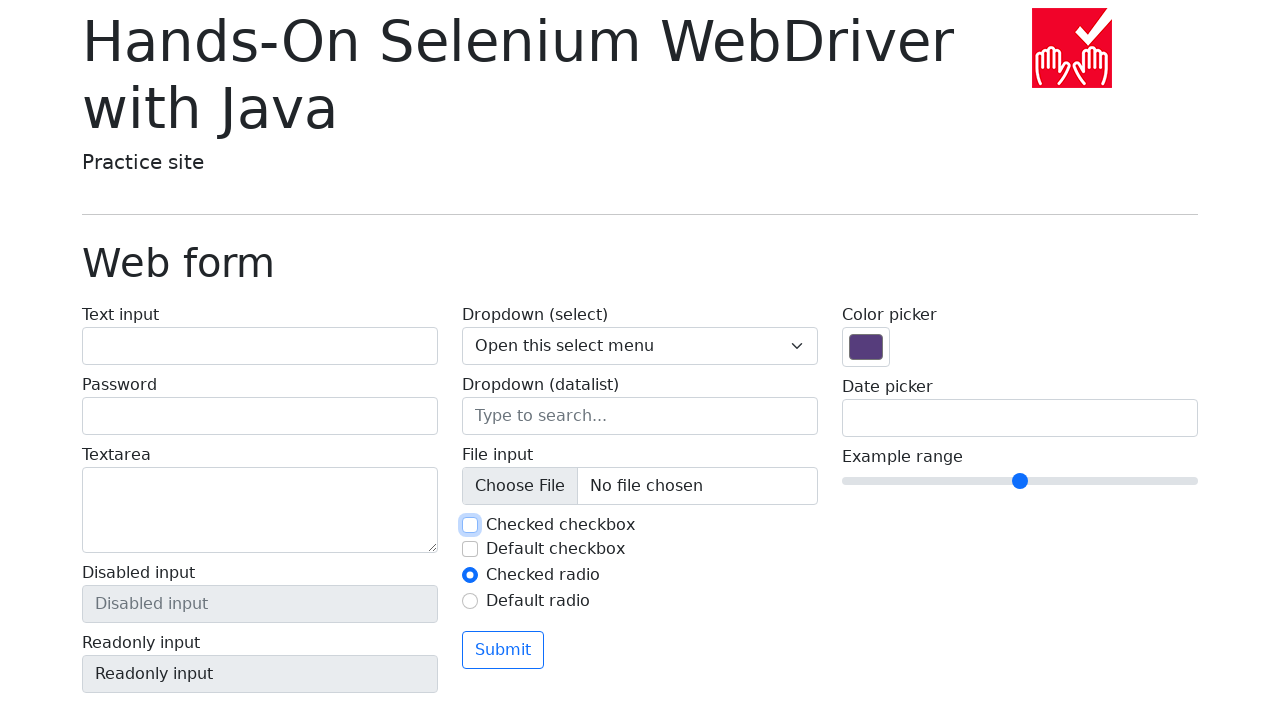

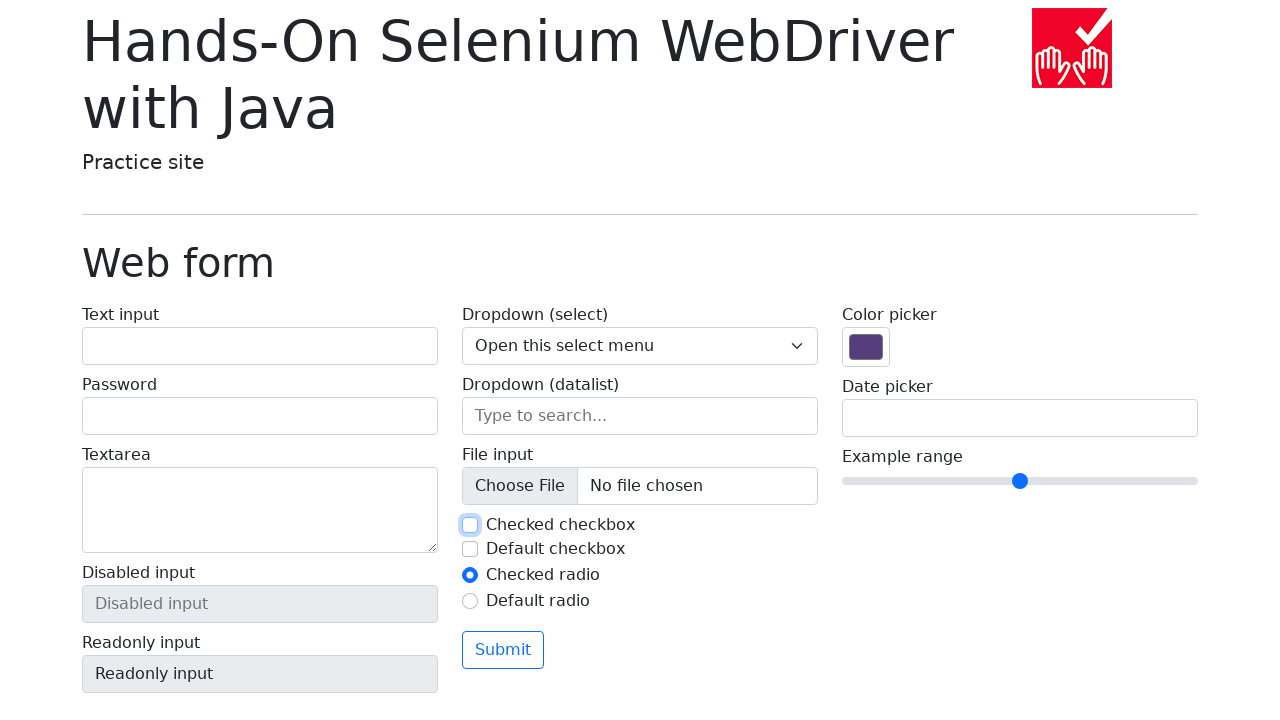